Tests handling multiple browser windows by clicking a link that opens a new window, switching to the new window, verifying its content, and switching back to the original window.

Starting URL: https://the-internet.herokuapp.com/windows

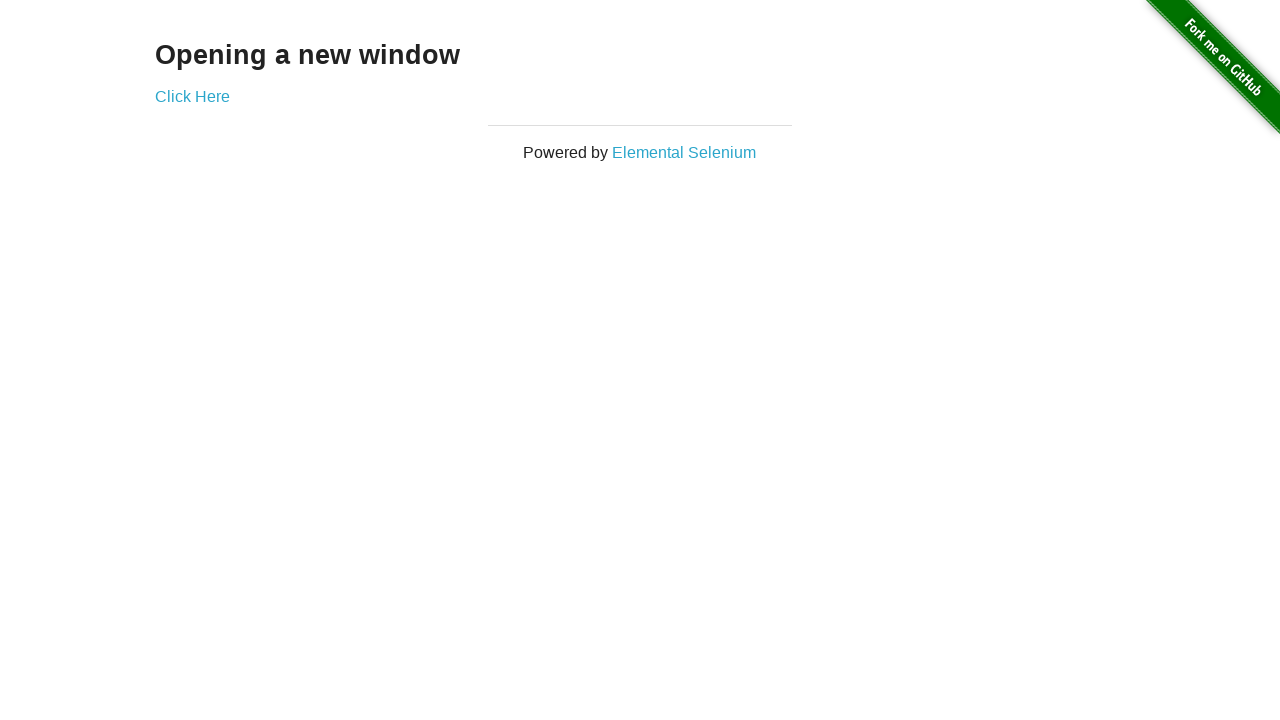

Clicked 'Click Here' link to open new window at (192, 96) on xpath=//a[text()='Click Here']
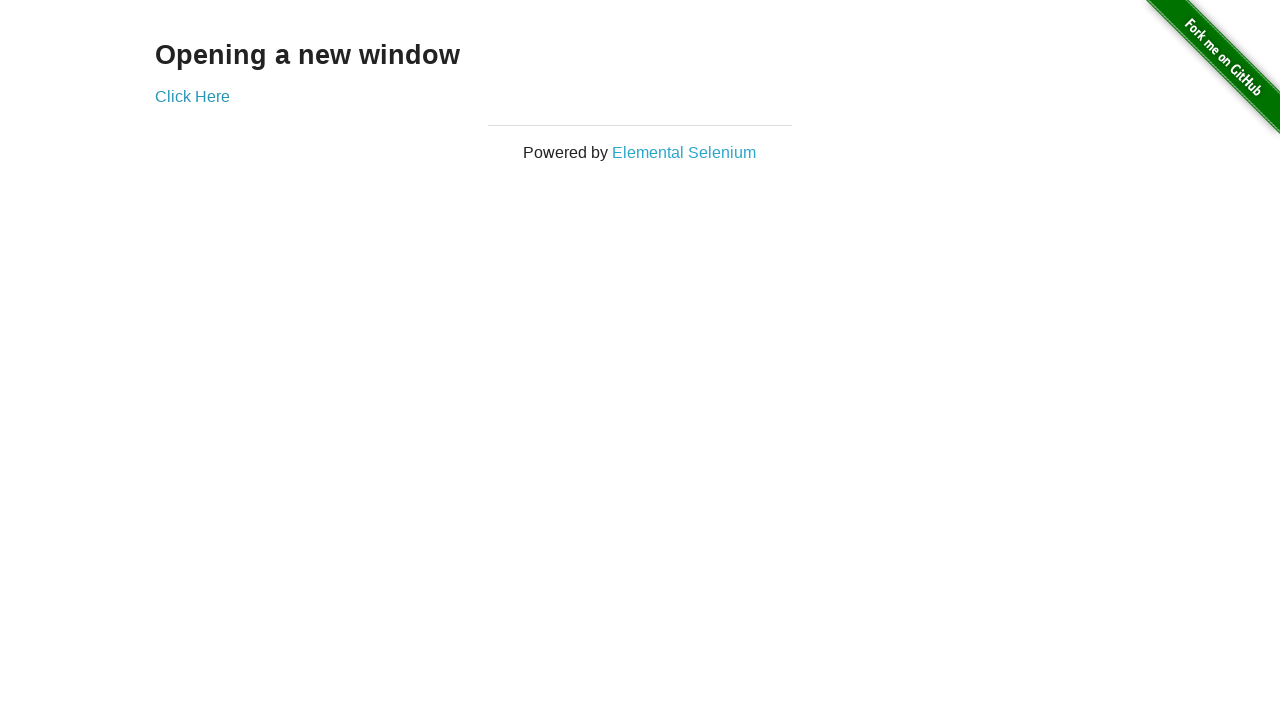

Captured new window/page
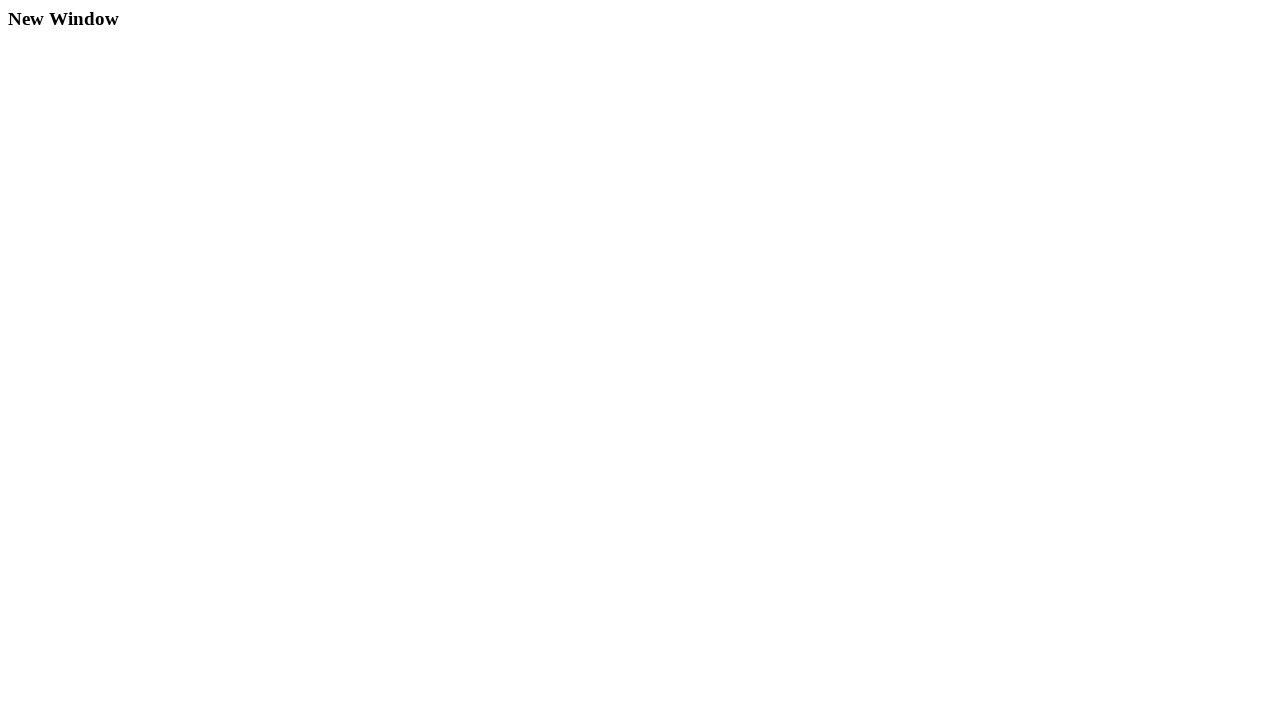

New window finished loading
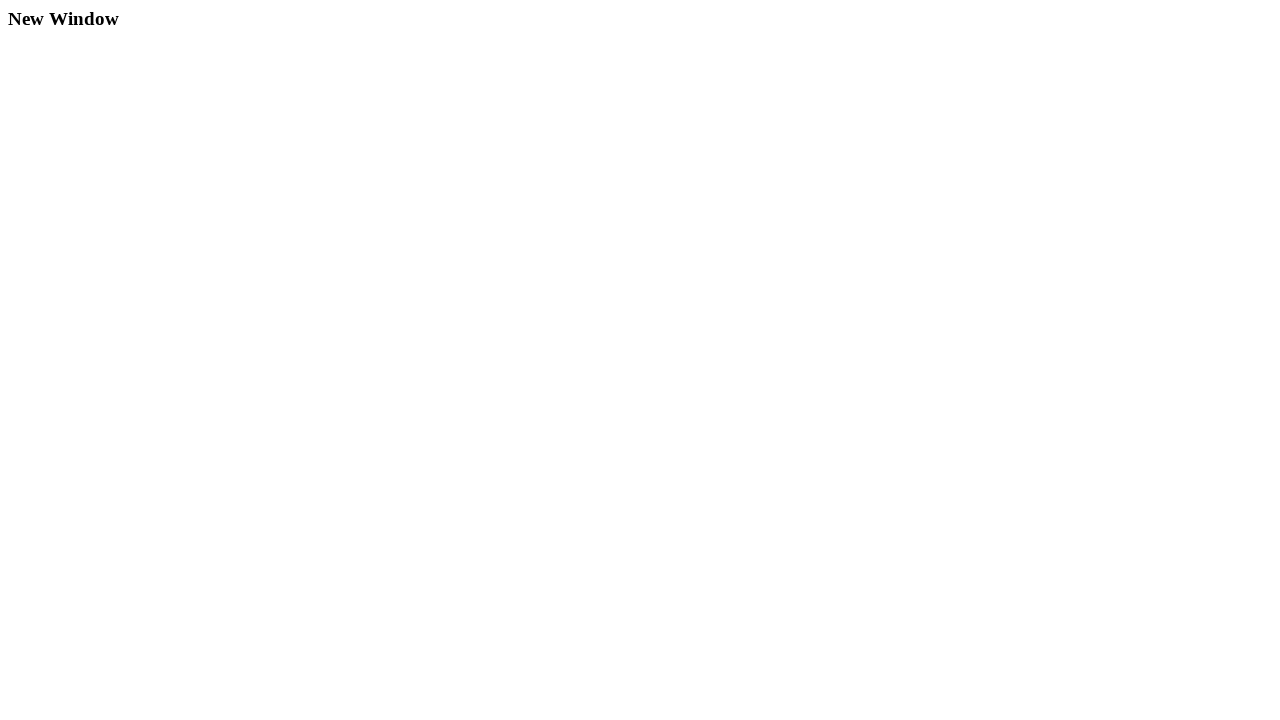

Verified new window title is 'New Window'
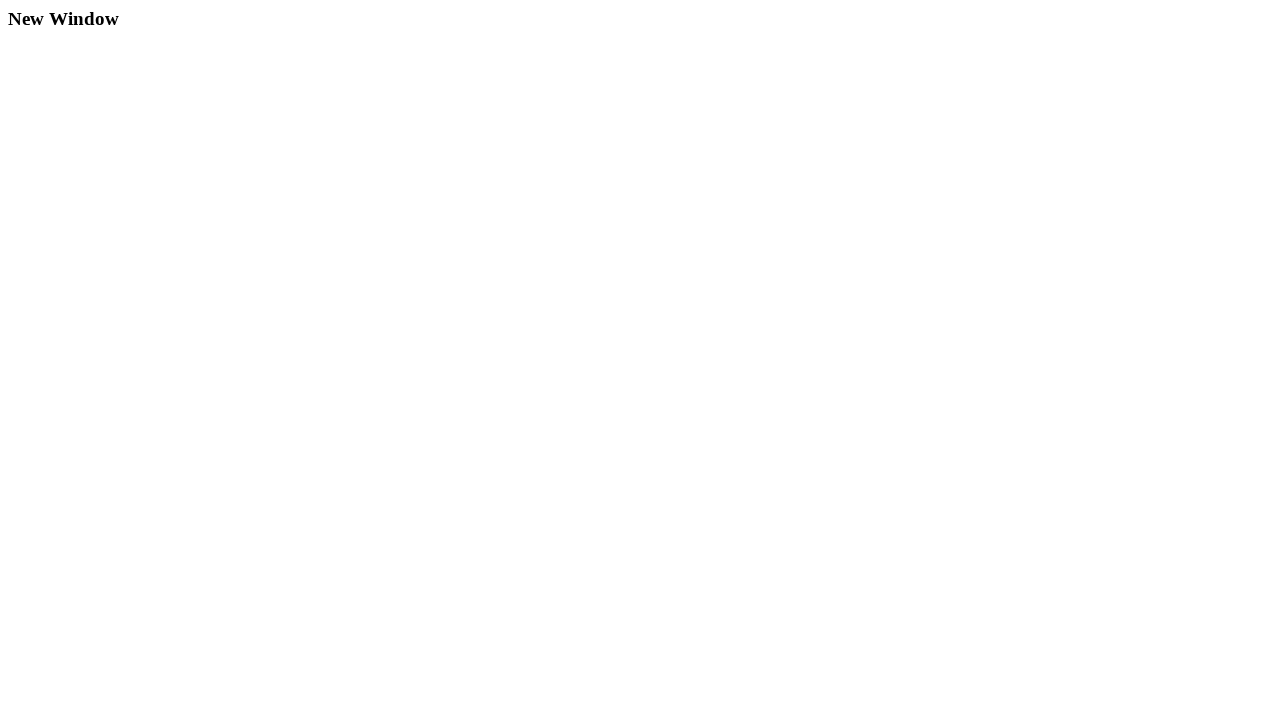

Switched back to original window
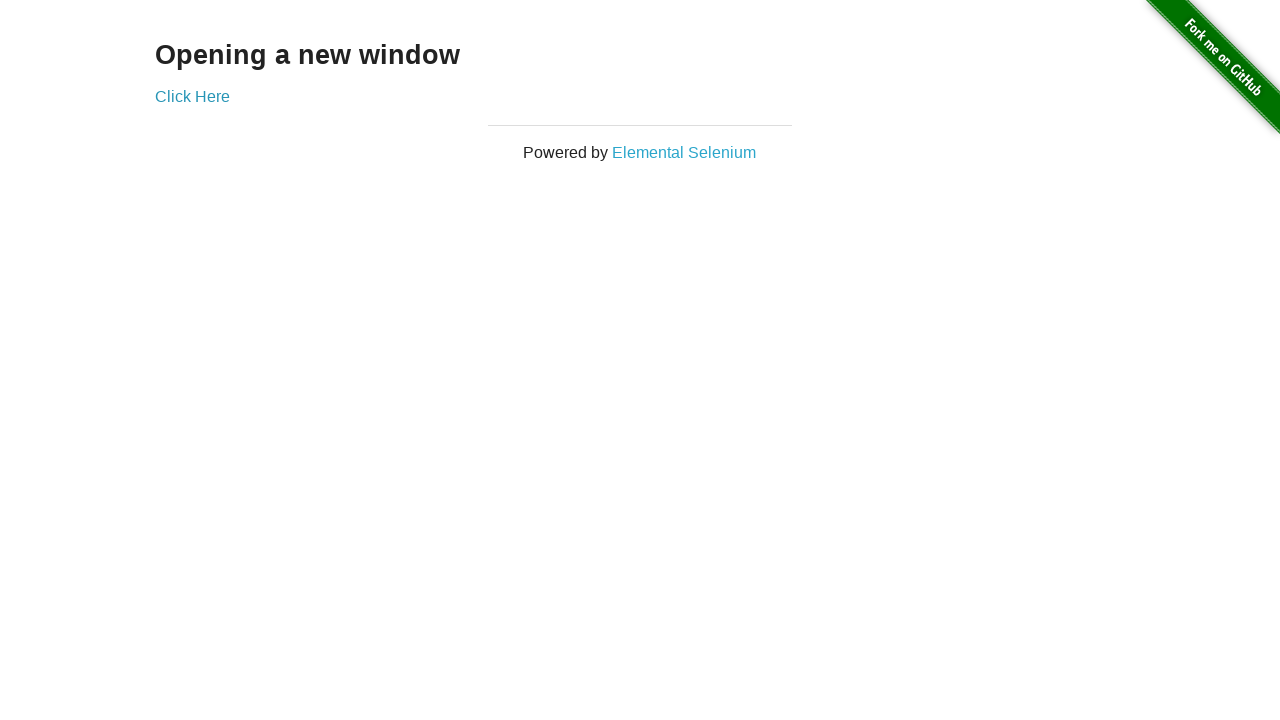

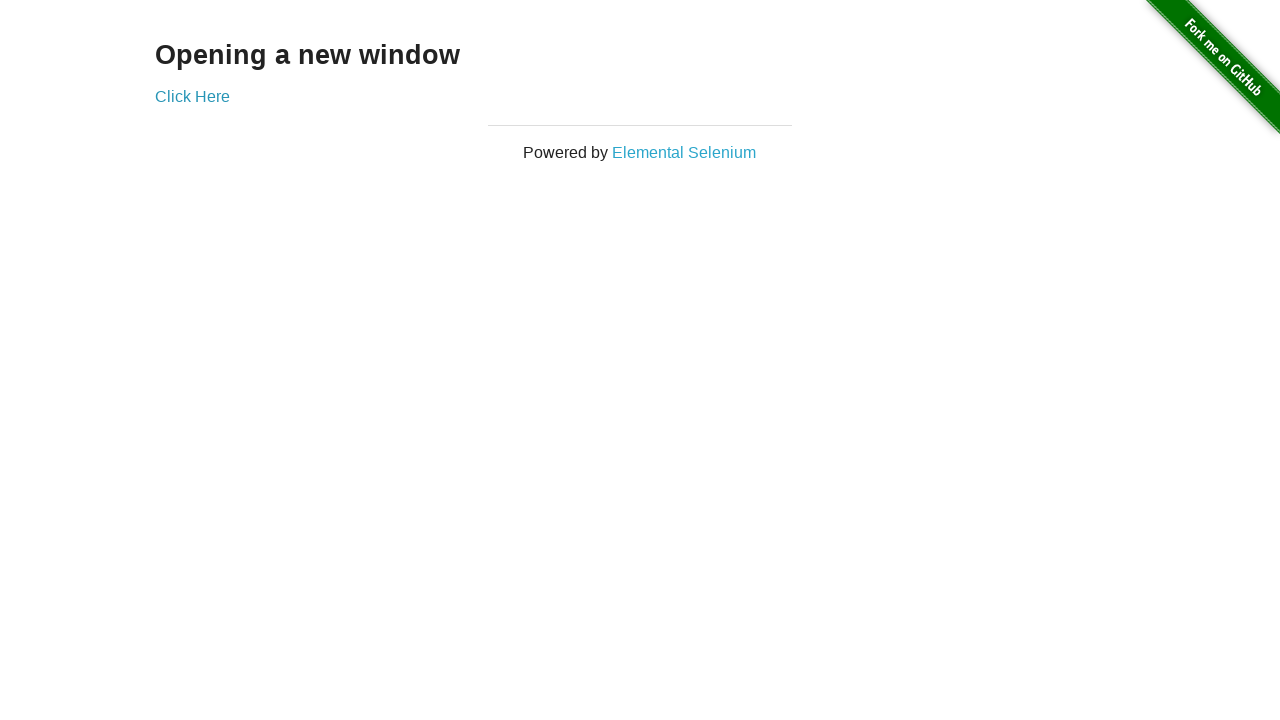